Tests a simple form by filling in first name, last name, city, and country fields using different locator strategies, then submits the form

Starting URL: http://suninjuly.github.io/simple_form_find_task.html

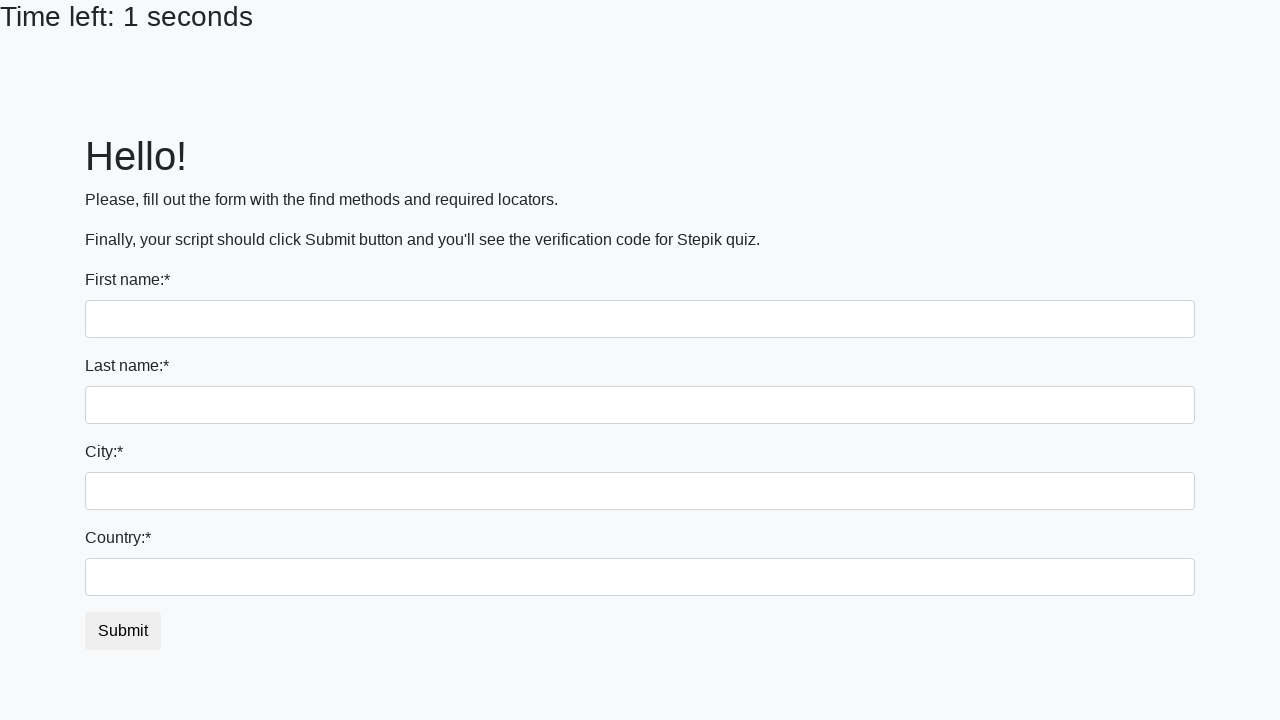

Filled first name field with 'Marina' on input
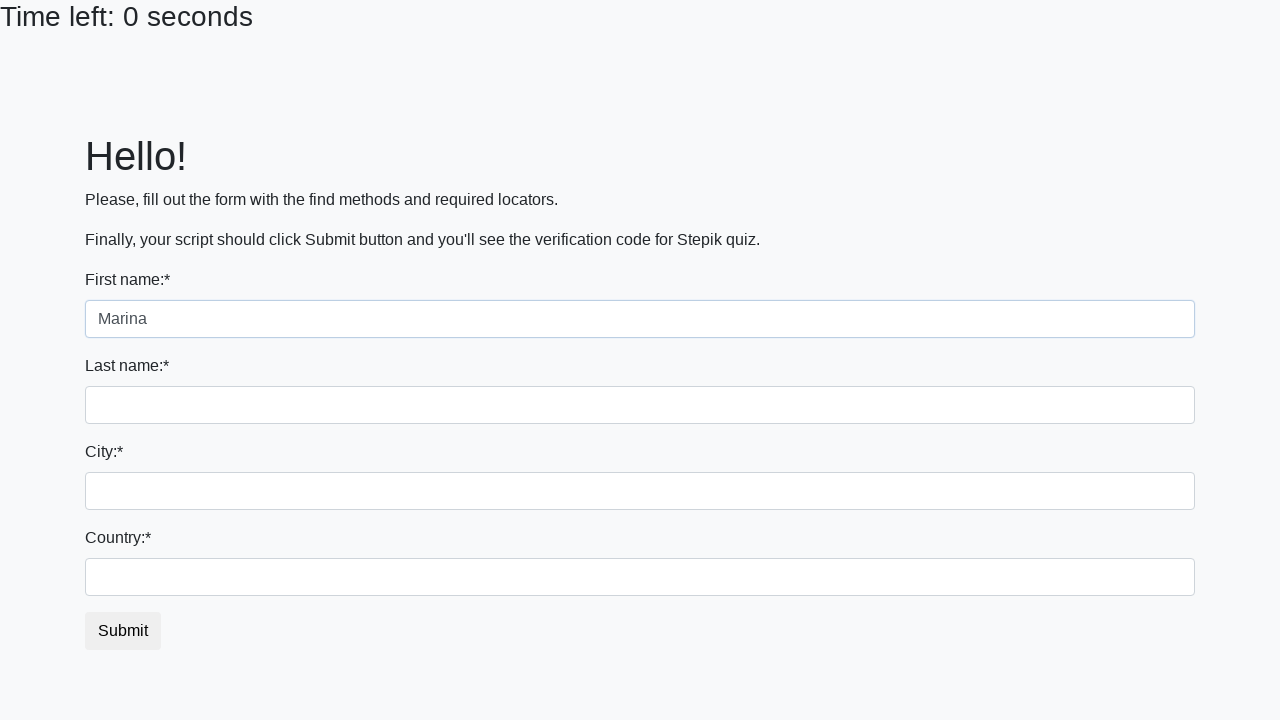

Filled last name field with 'Petrova' on input[name='last_name']
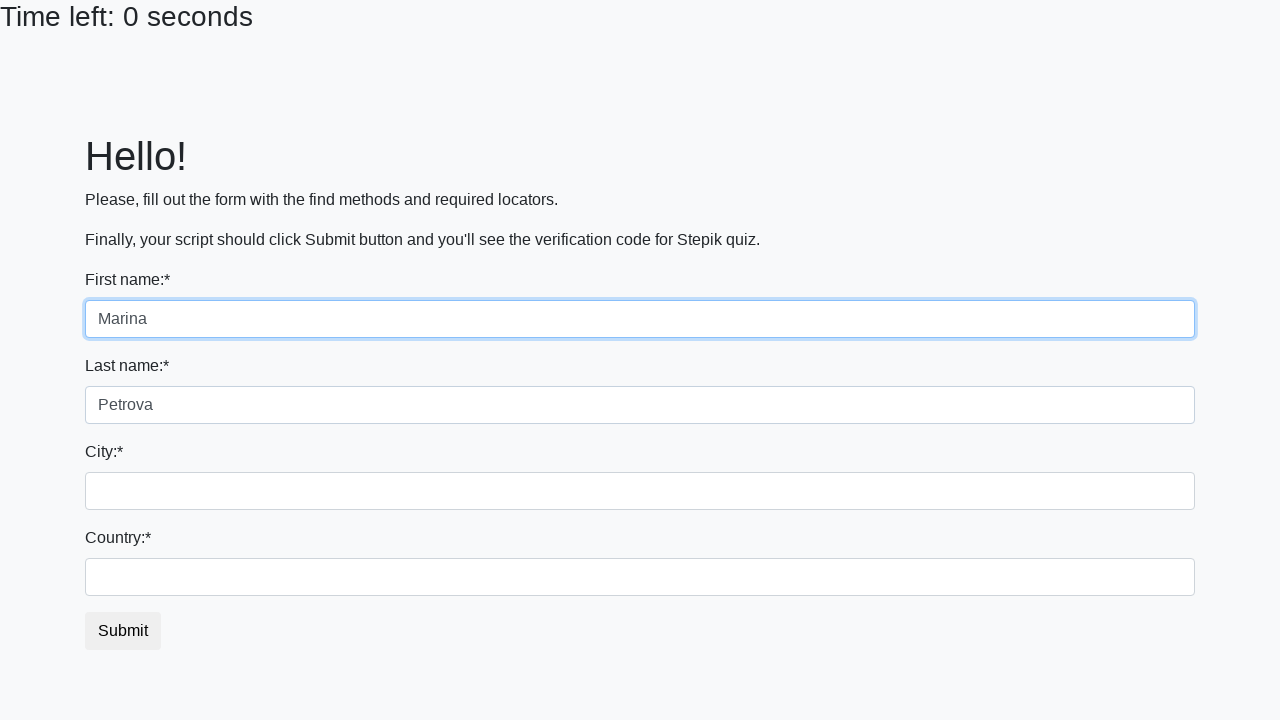

Filled city field with 'Minsk' on .city
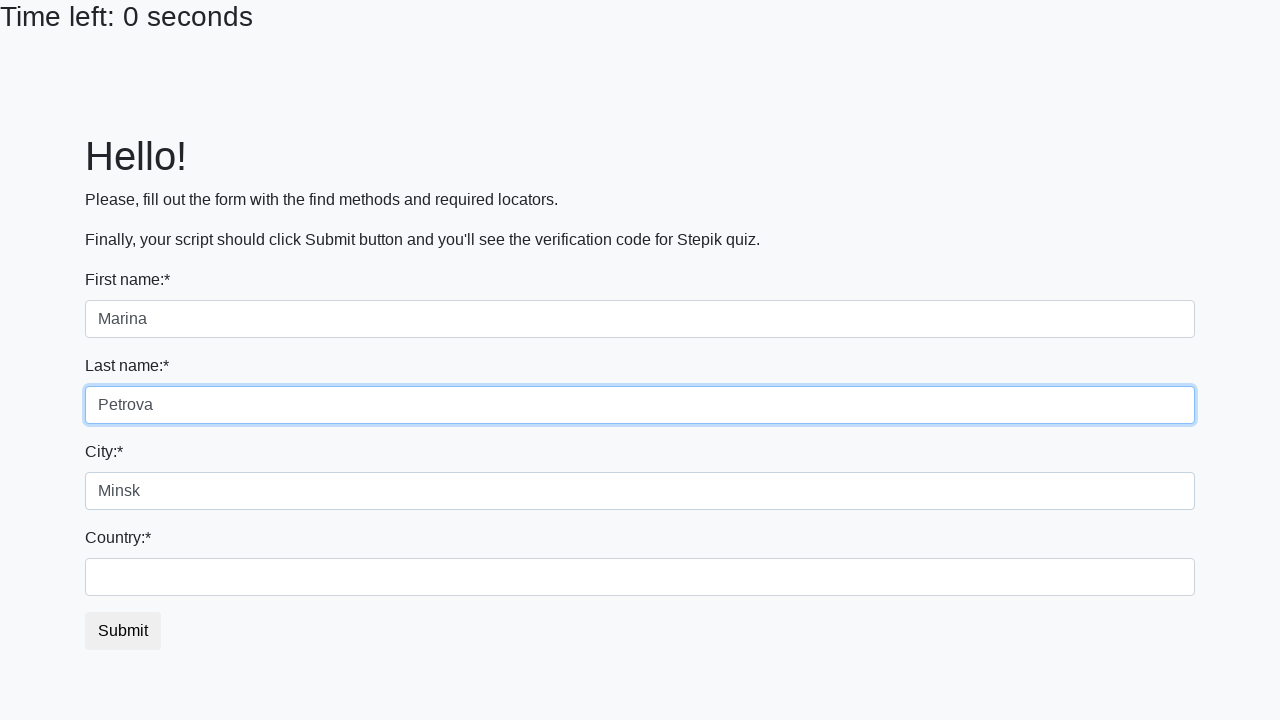

Filled country field with 'Belarus' on #country
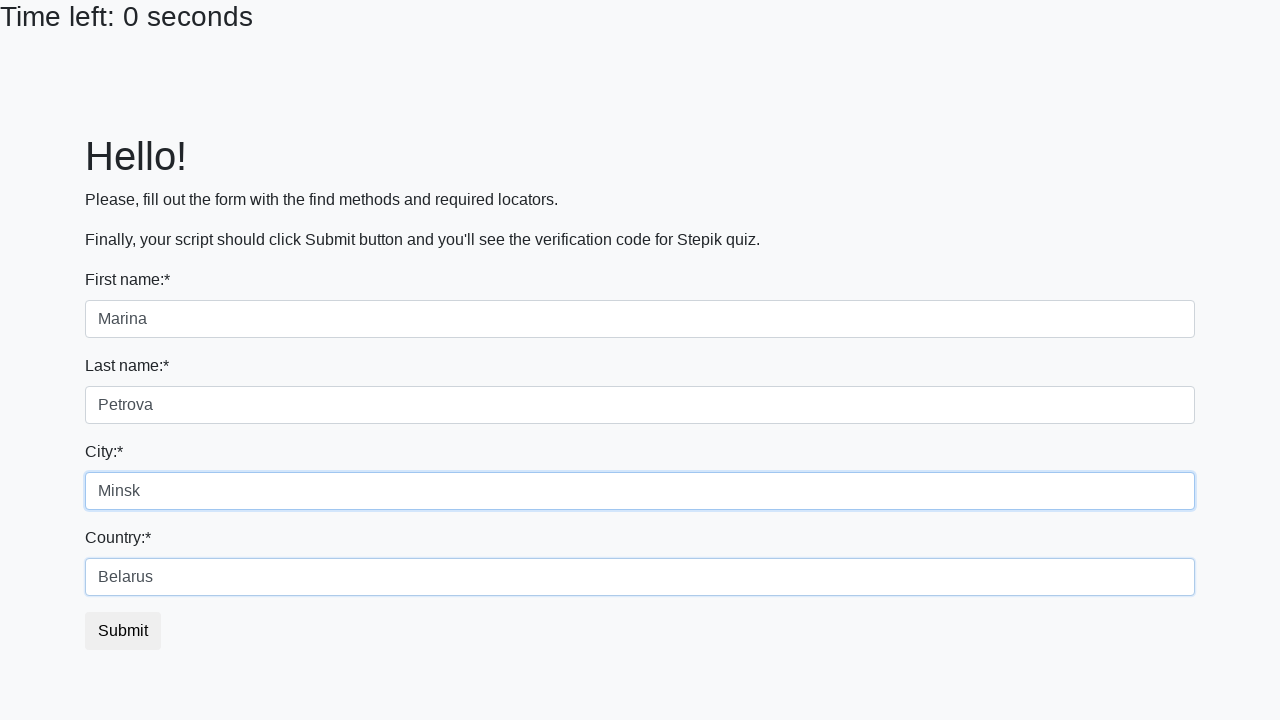

Clicked submit button to submit the form at (123, 631) on button.btn
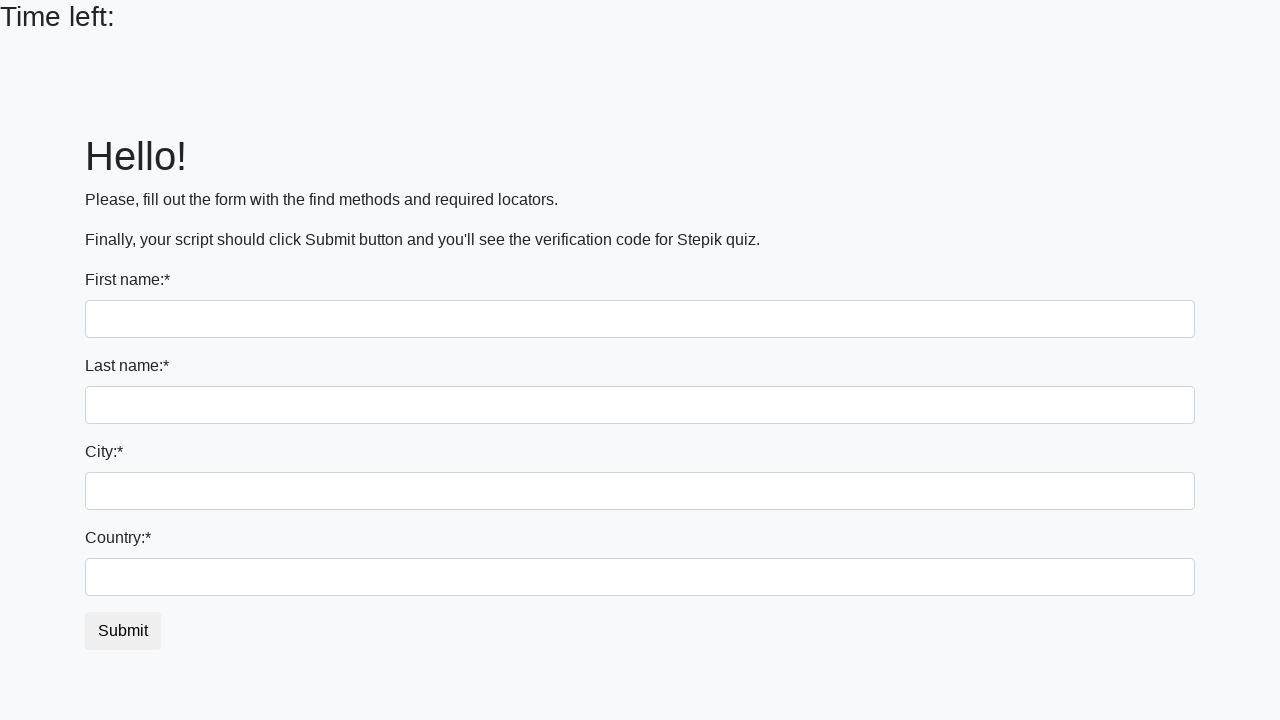

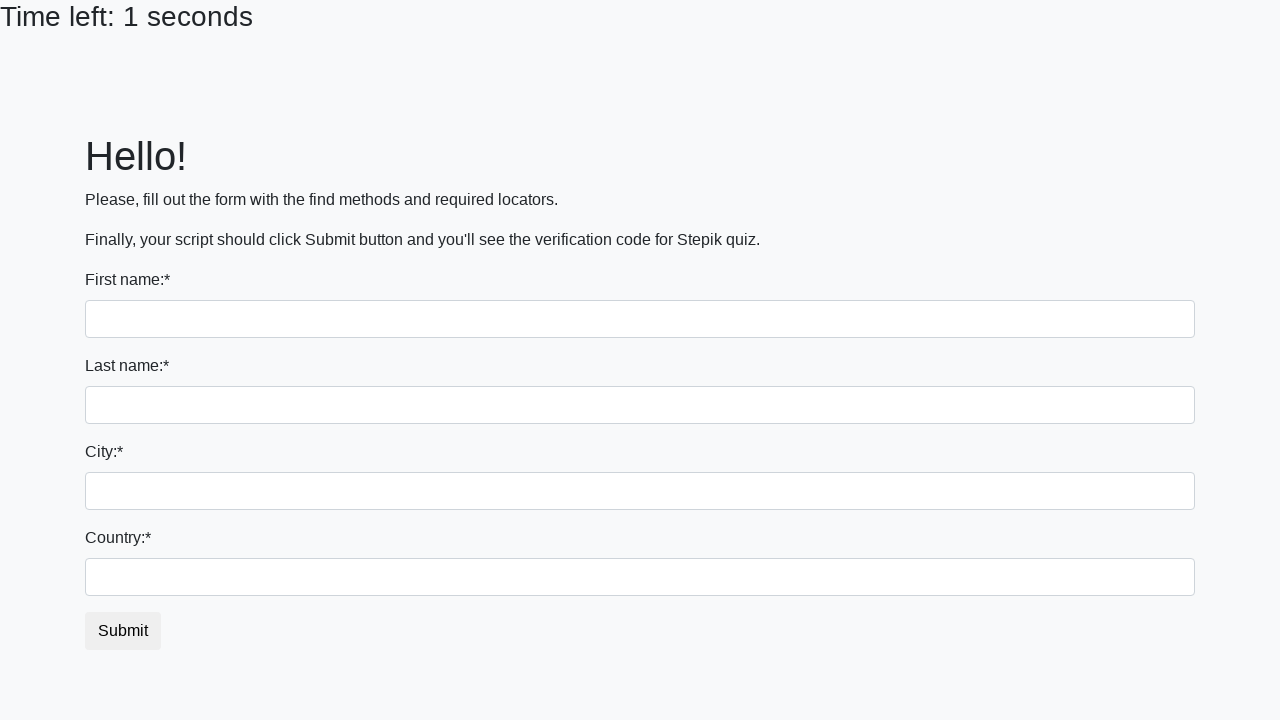